Tests a registration form by filling three required input fields with sample data, submitting the form, and verifying the success message is displayed.

Starting URL: http://suninjuly.github.io/registration1.html

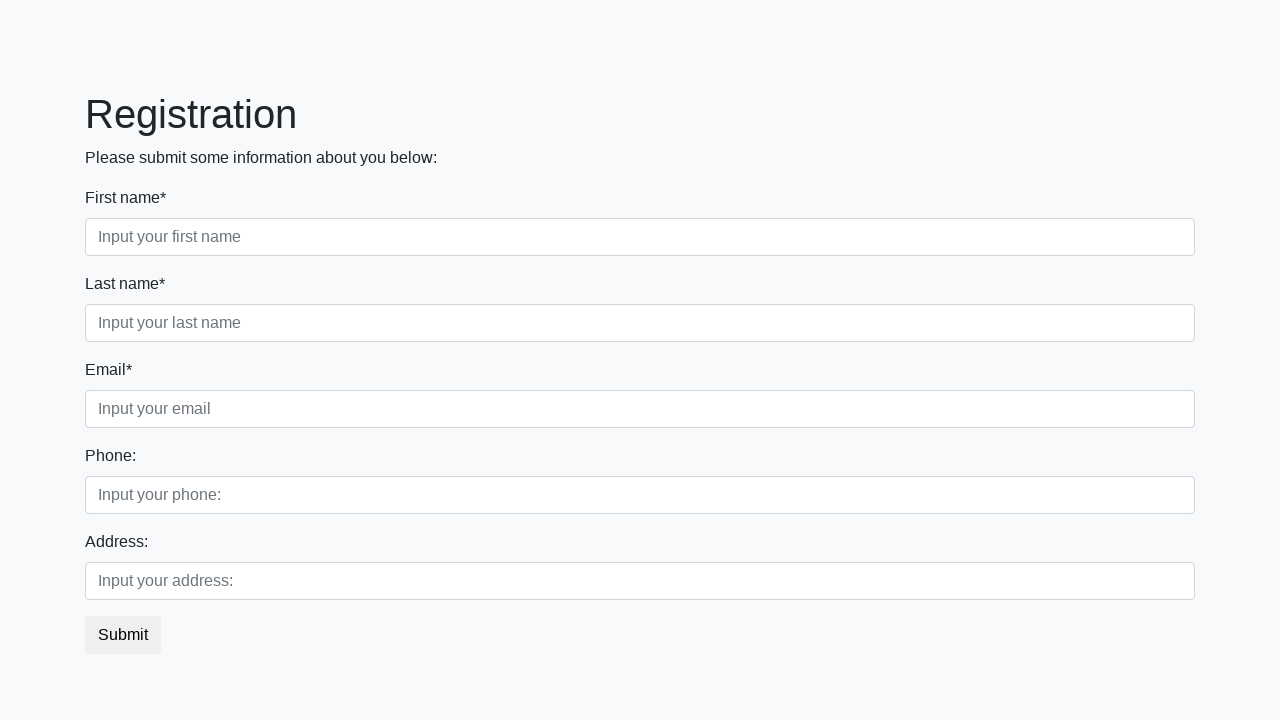

Filled first name field with 'Michael' on input.form-control.first[required]
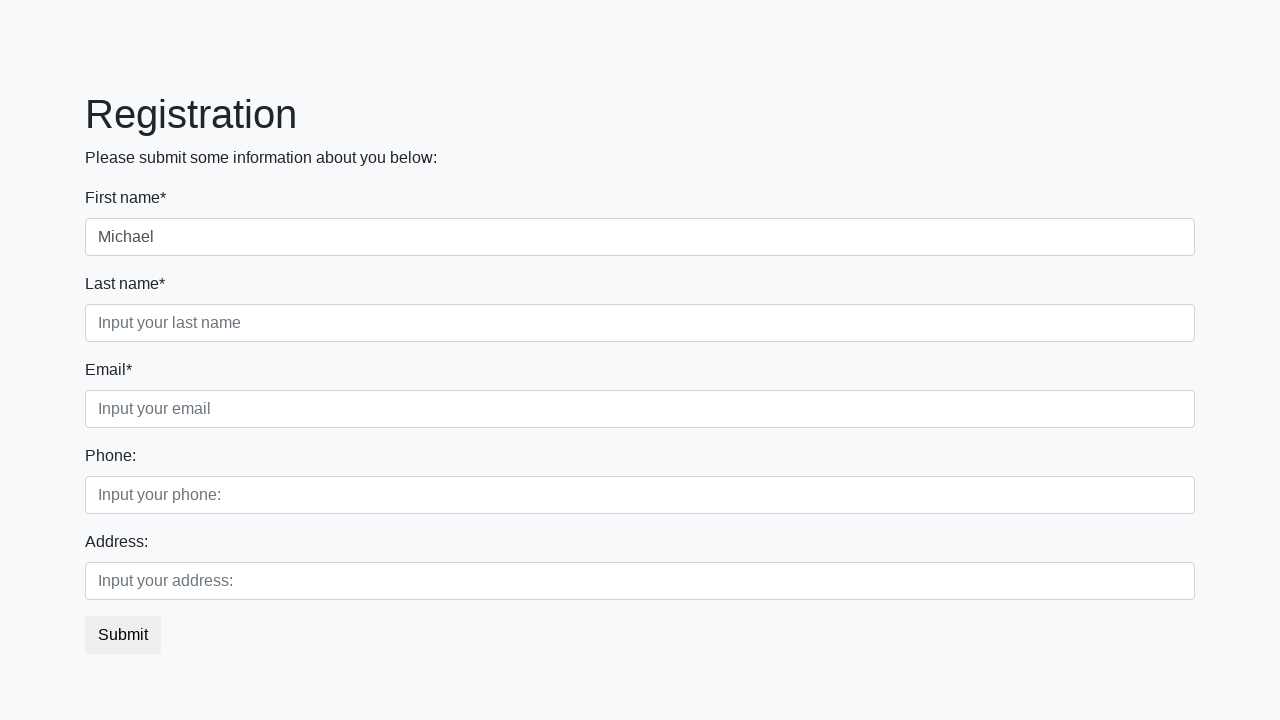

Filled second name field with 'Johnson' on input.form-control.second[required]
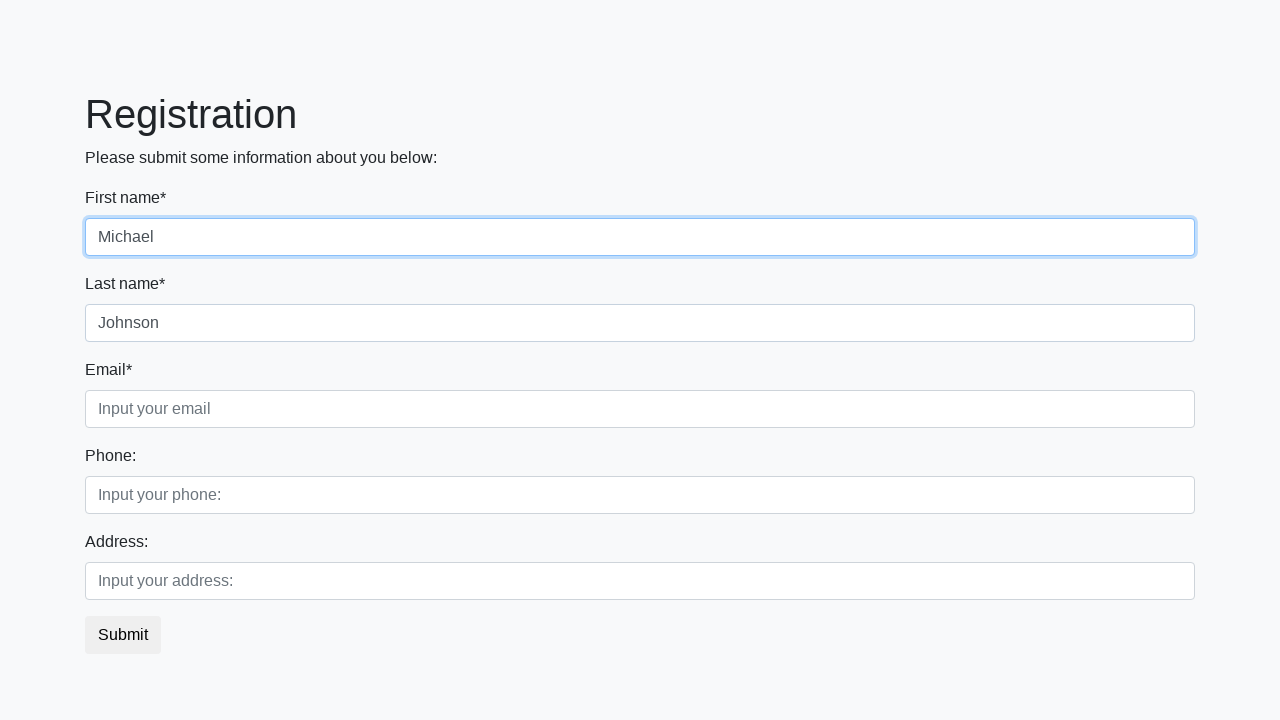

Filled third name field with 'Smith' on input.form-control.third[required]
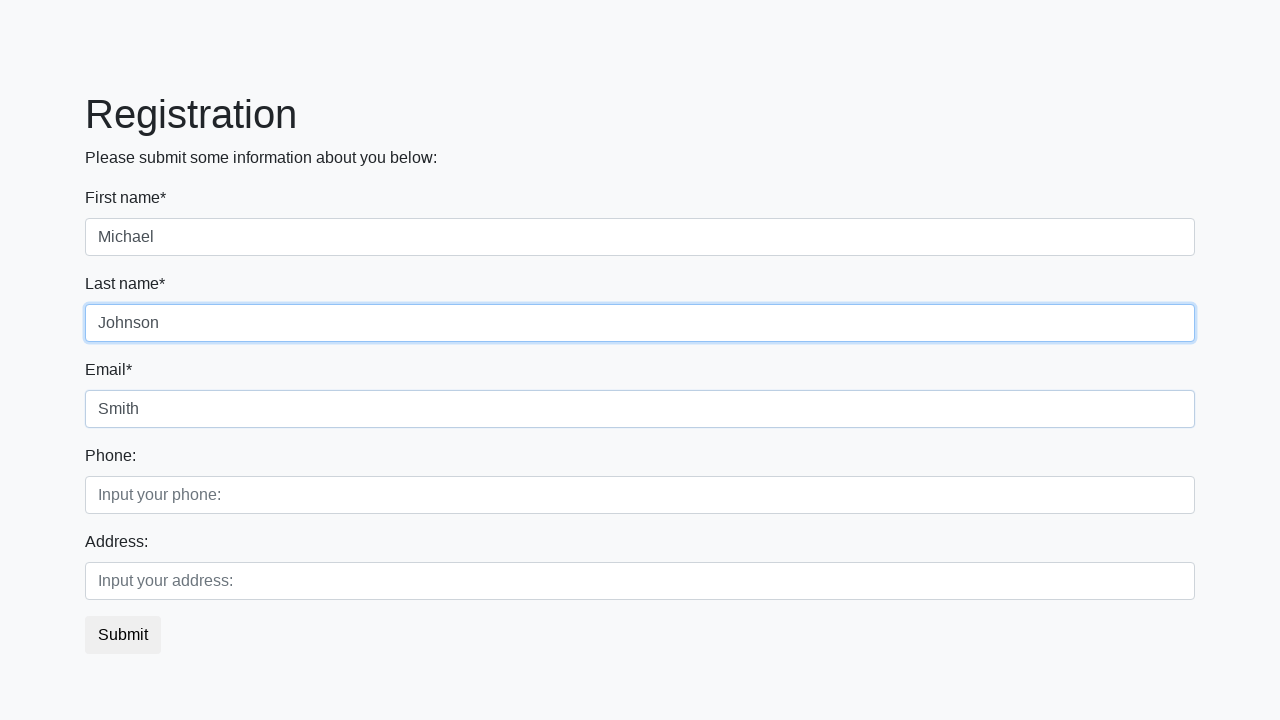

Clicked submit button to register at (123, 635) on button.btn
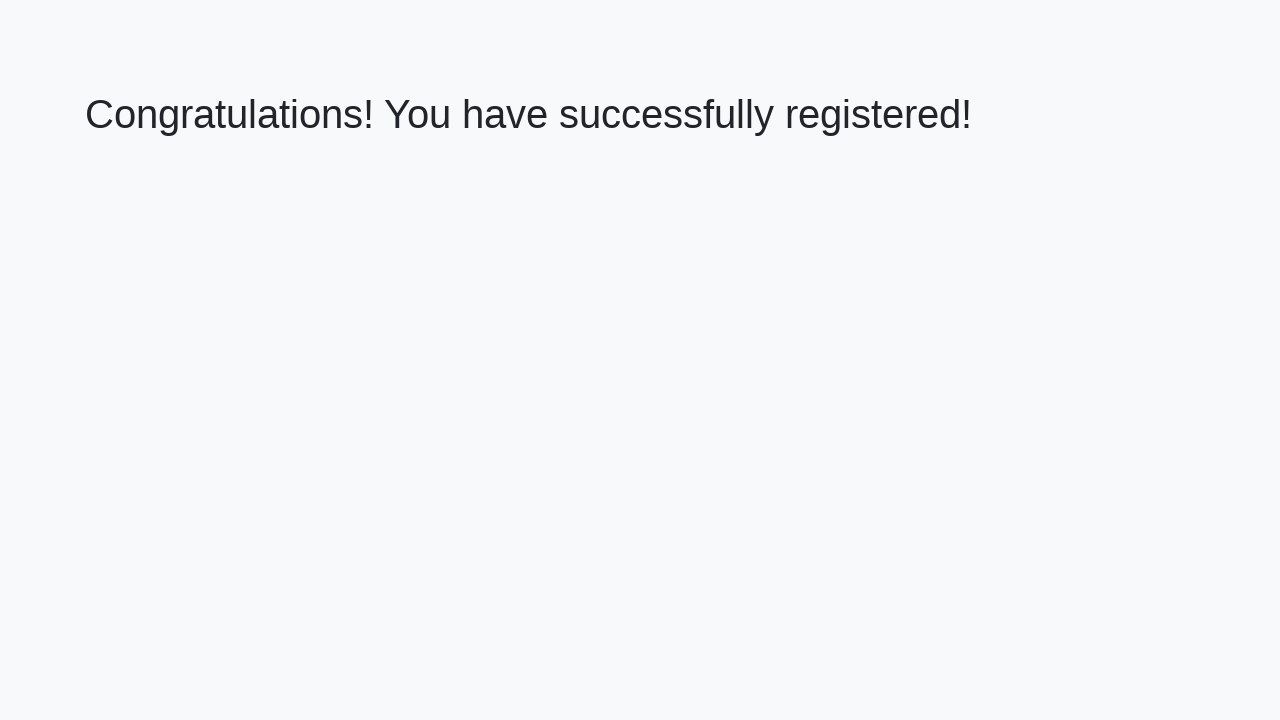

Success message heading loaded
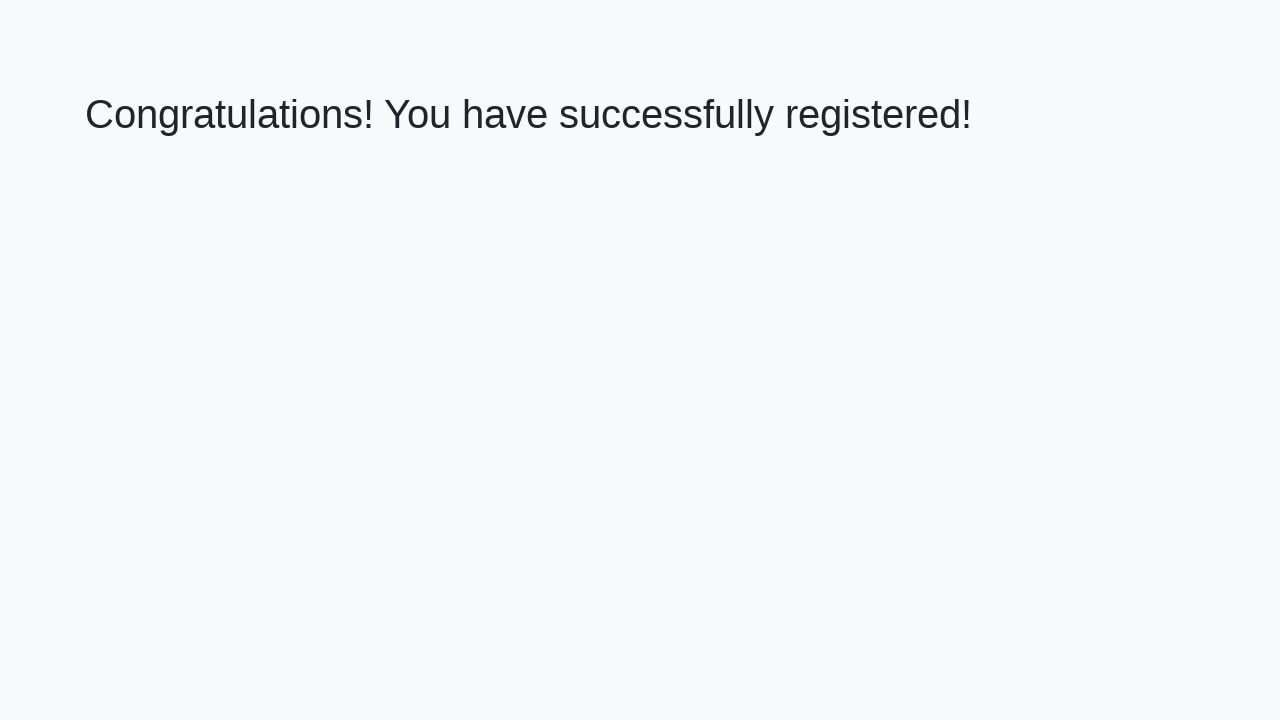

Retrieved success message text
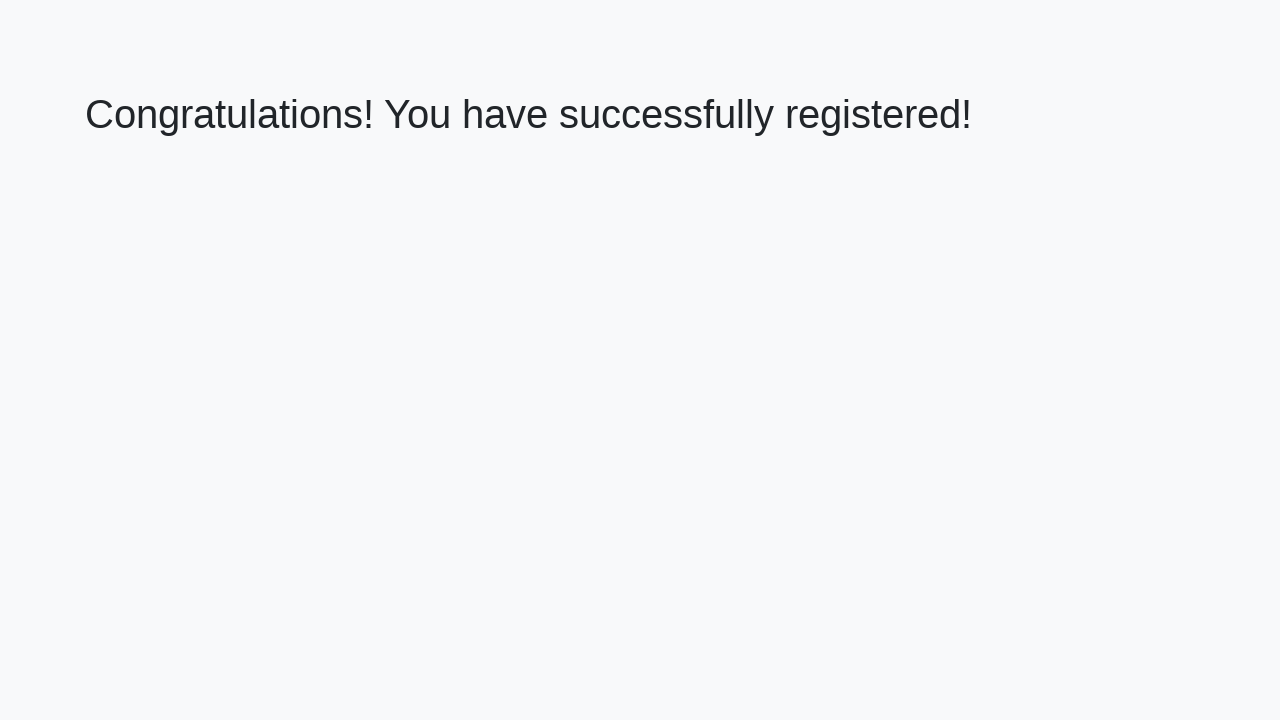

Verified success message matches expected text
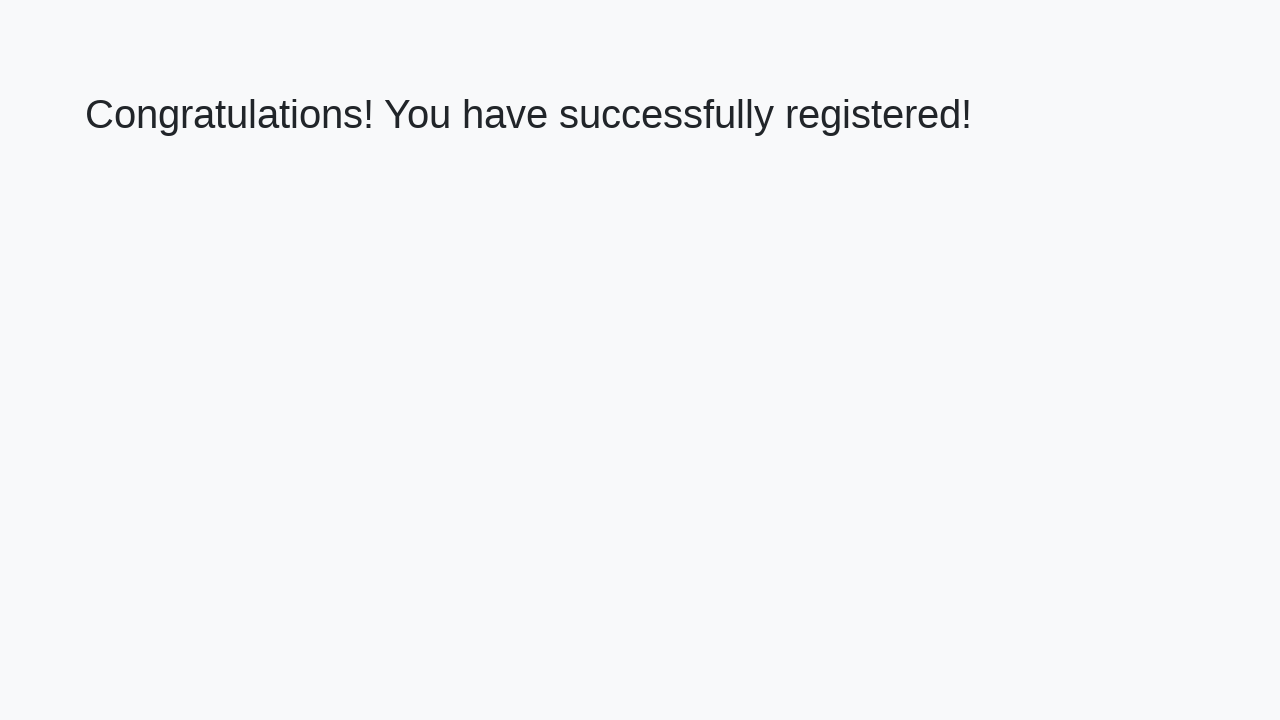

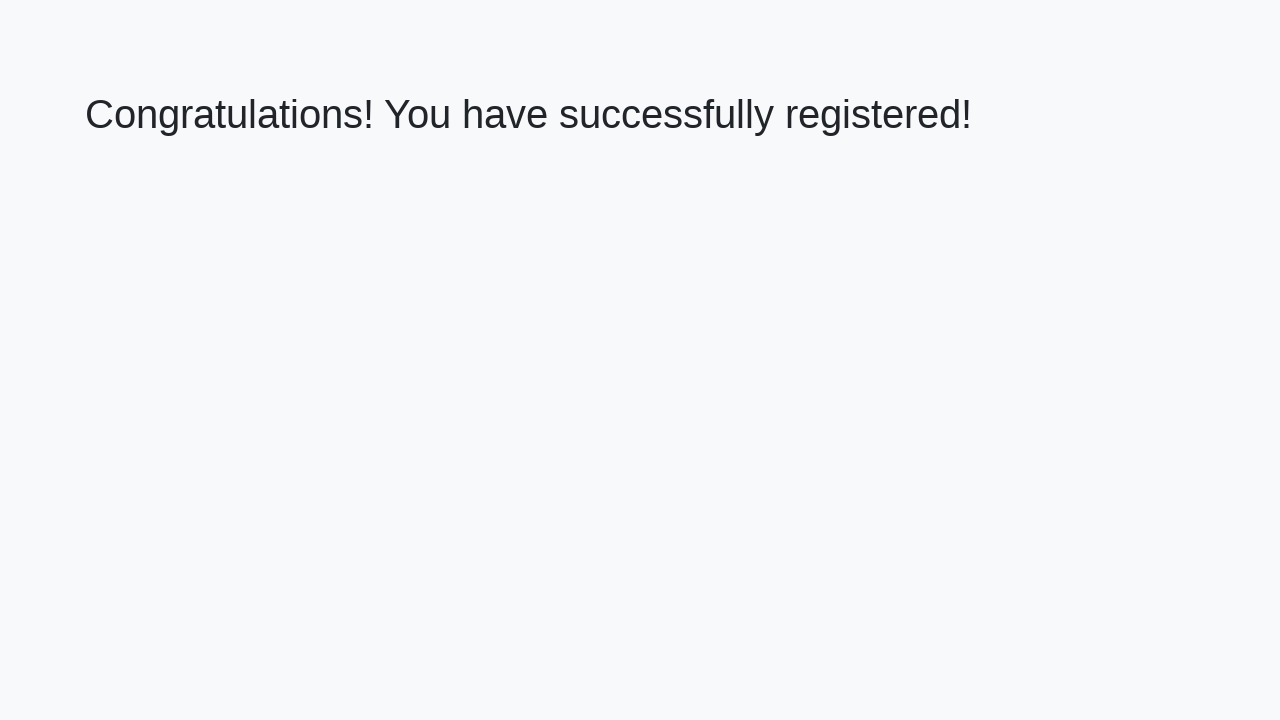